Tests basic page load functionality by navigating to an OpenCart demo site and verifying the page title is accessible

Starting URL: https://naveenautomationlabs.com/opencart/

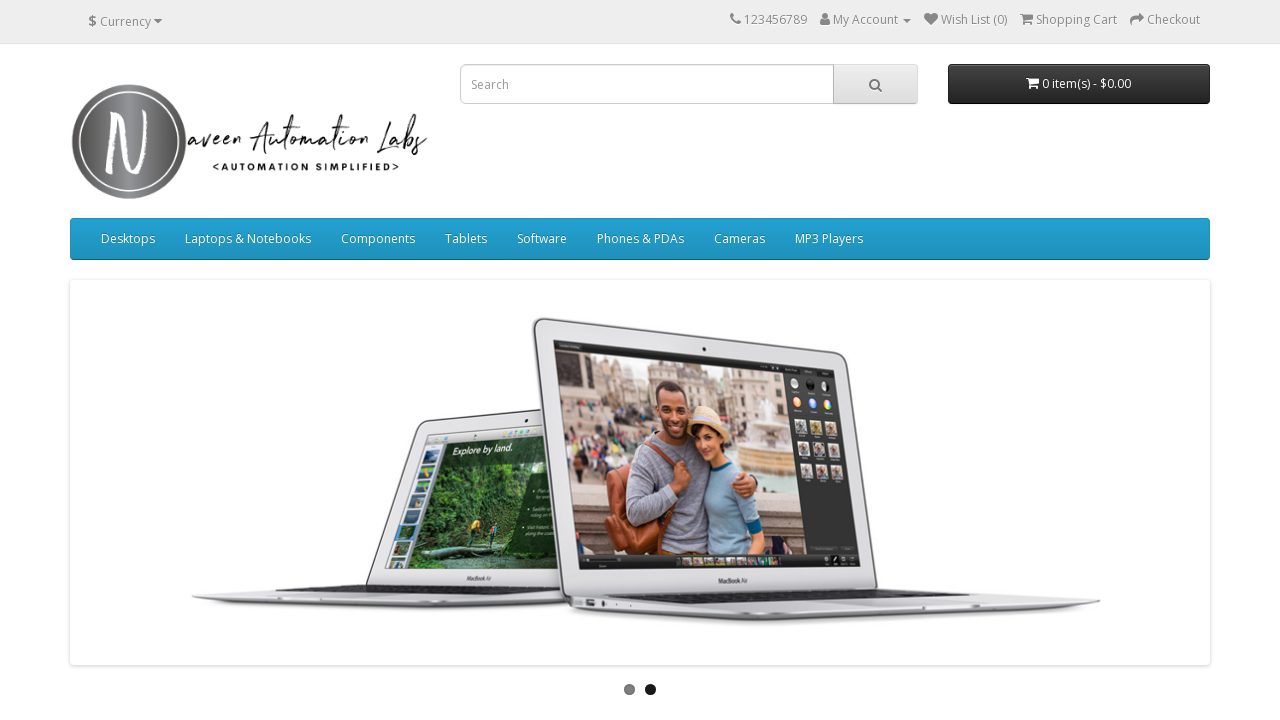

Waited for page to reach domcontentloaded state
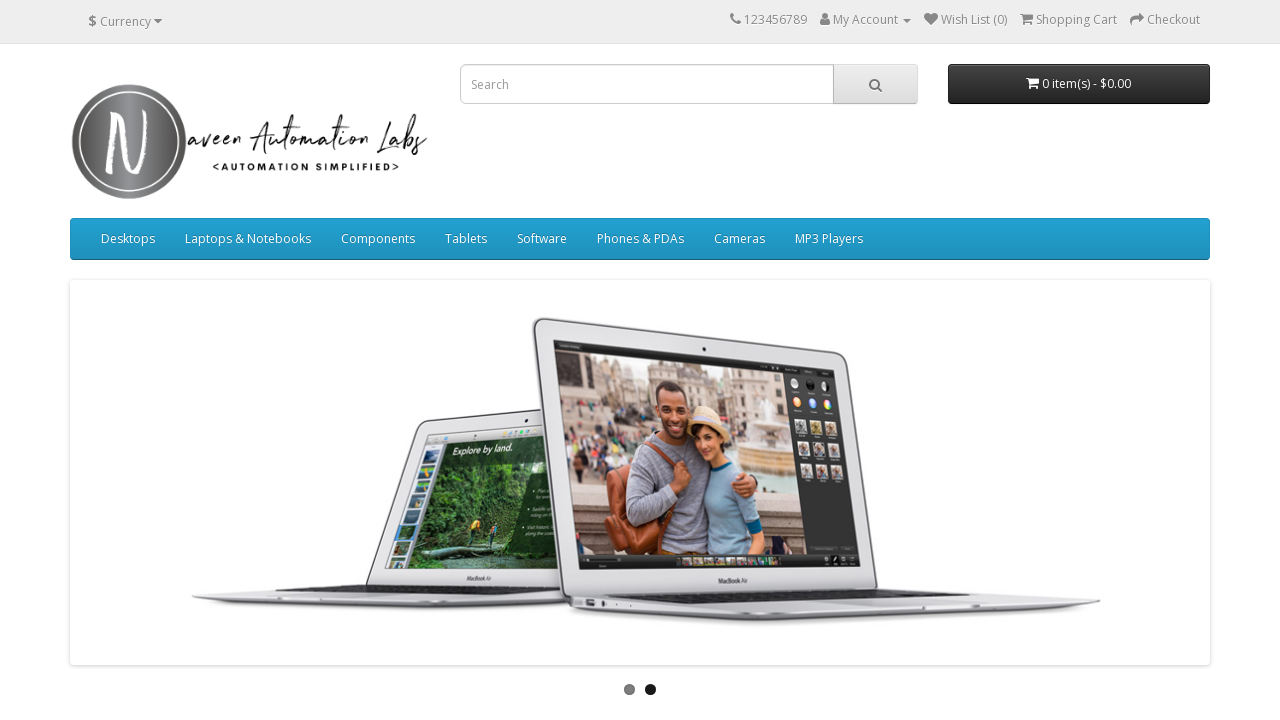

Retrieved page title from OpenCart demo site
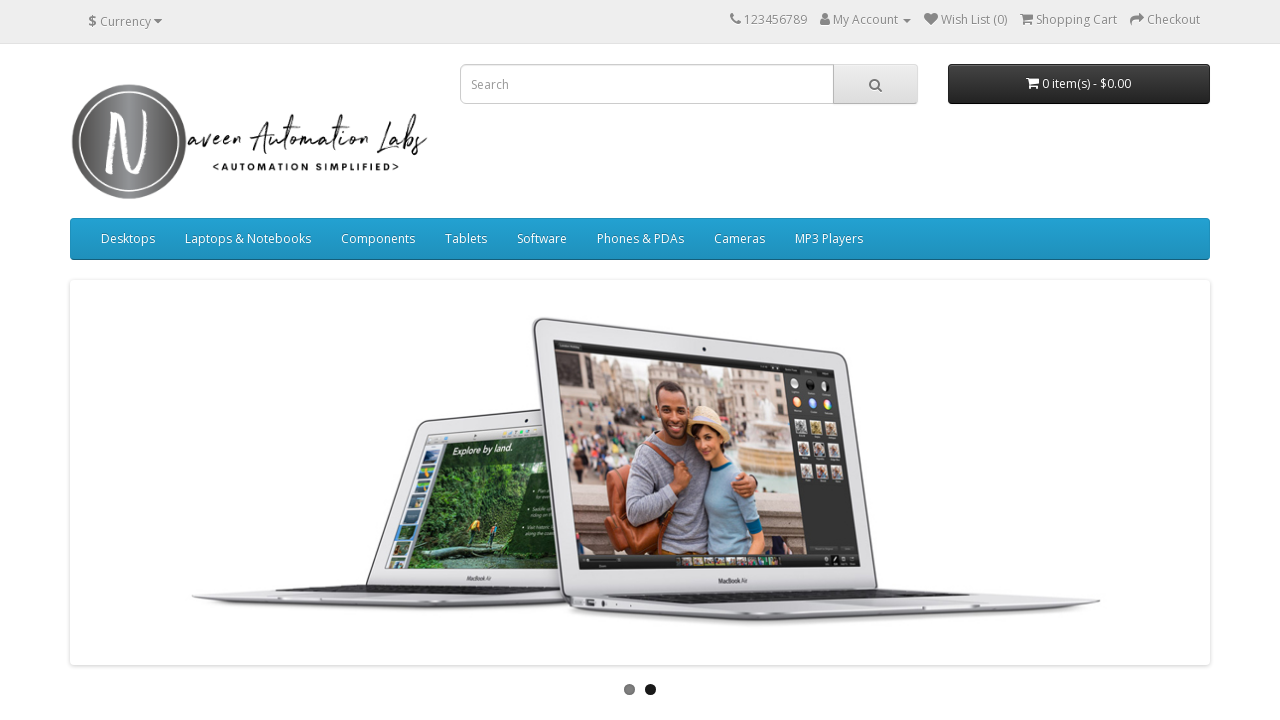

Verified page title is not None and has content
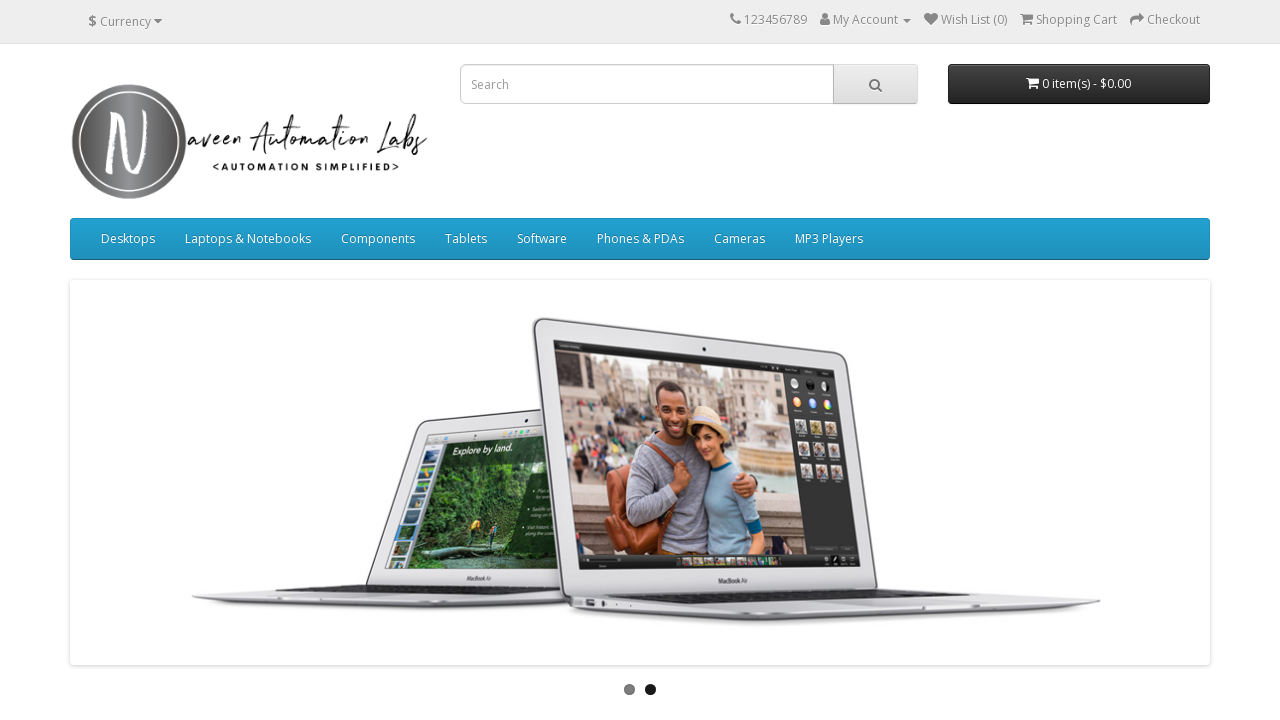

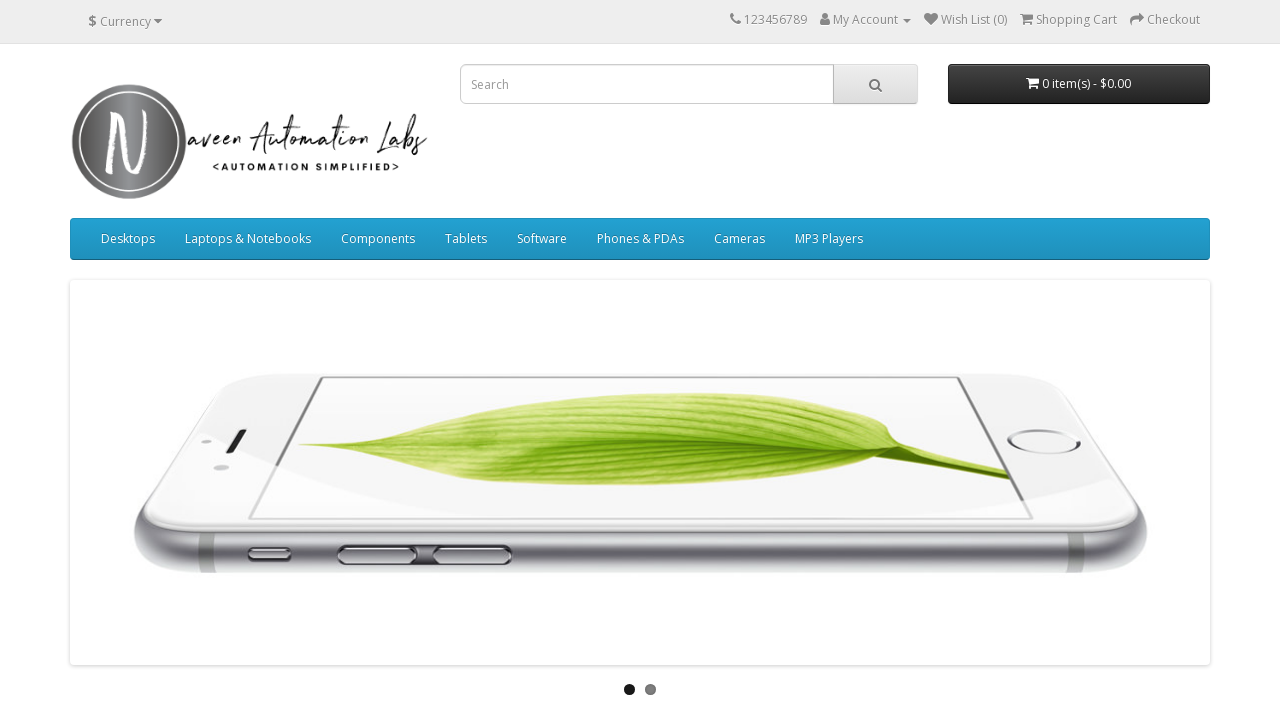